Tests that a user can enter an HTML tag in the First Name input field and submit the form, verifying the application's handling of HTML input

Starting URL: http://testingchallenges.thetestingmap.org/index.php

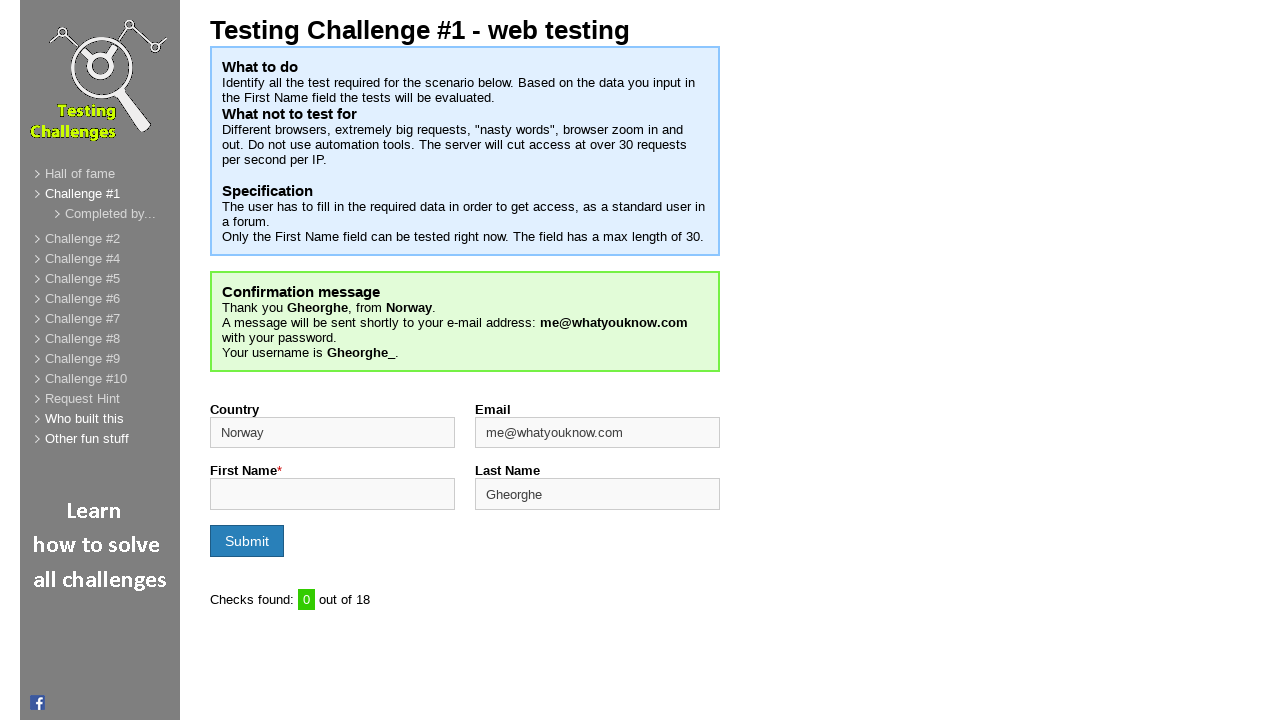

Navigated to the testing challenges homepage
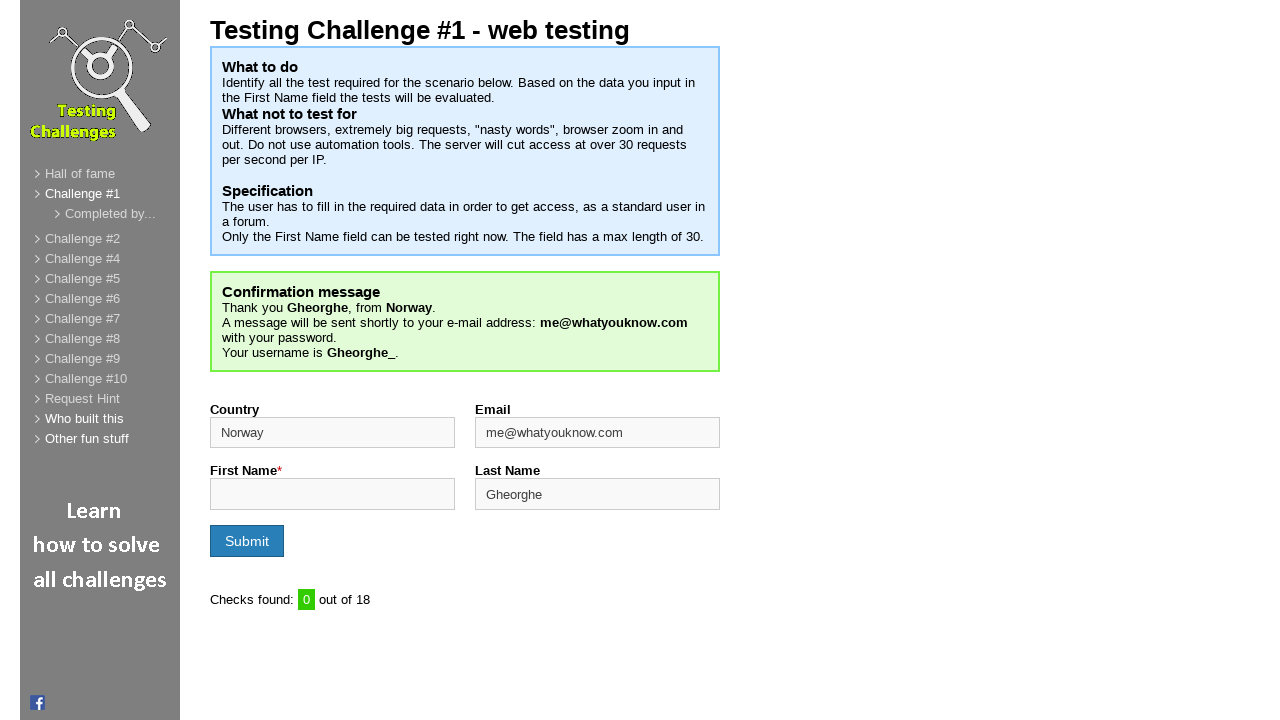

Filled First Name field with HTML tag '<h1>TRG Group</h1>' on input[name='firstname']
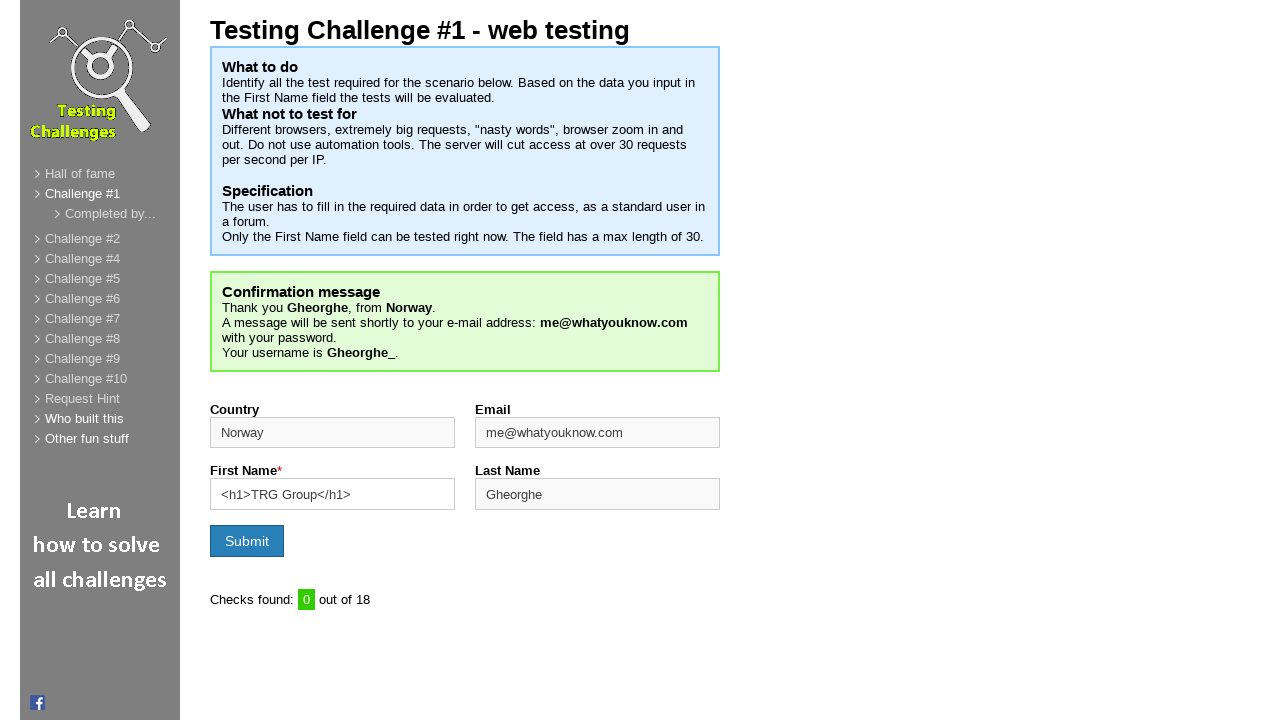

Clicked the Submit button to submit the form at (247, 541) on input[type='submit']
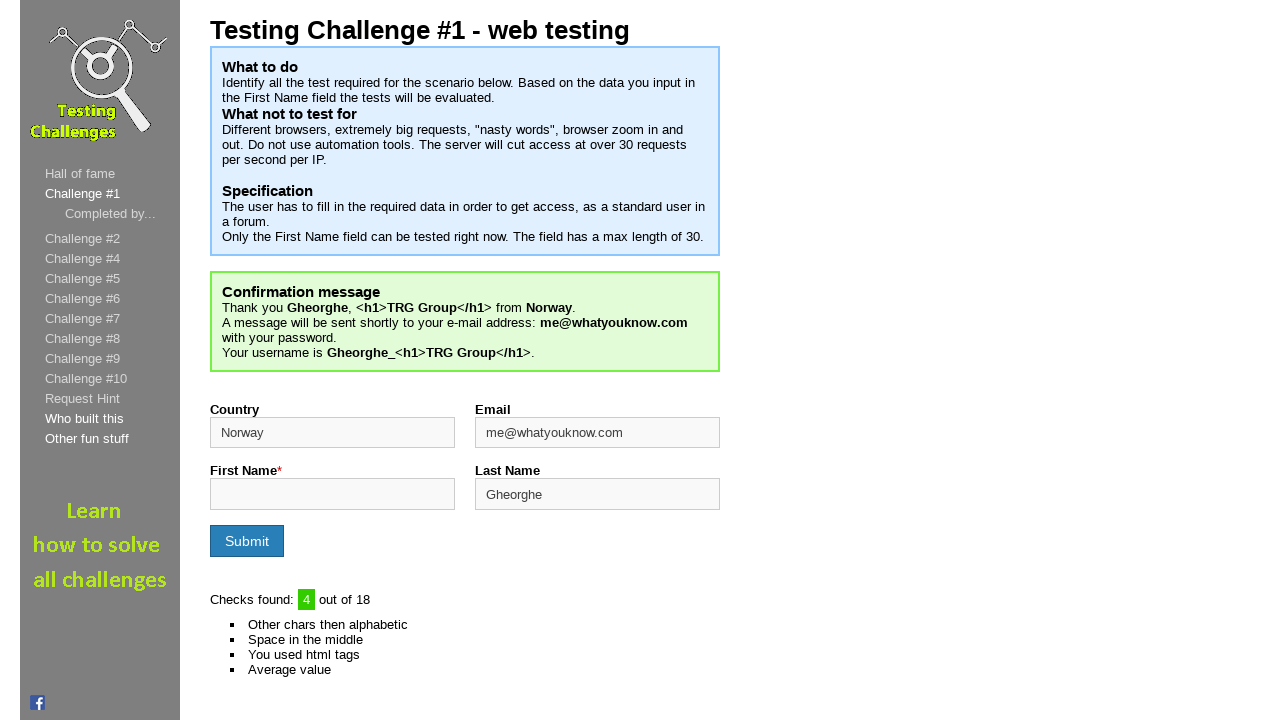

Form submission processed and page reached idle state
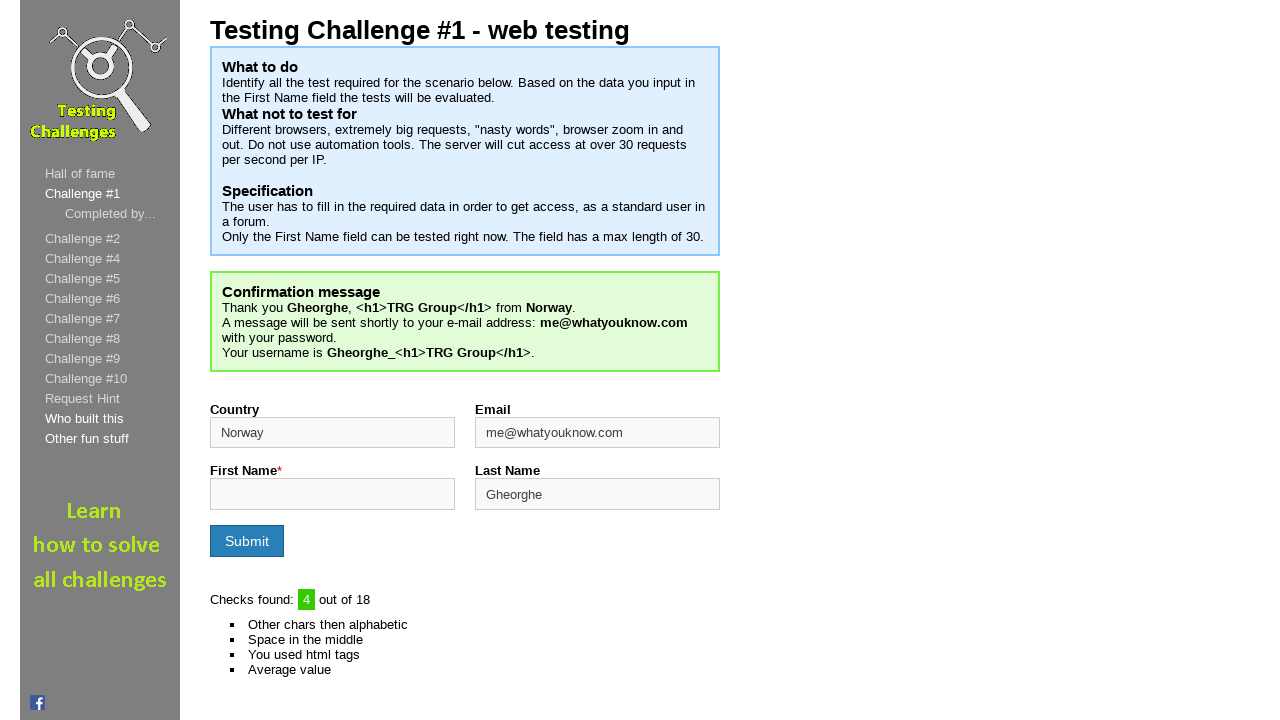

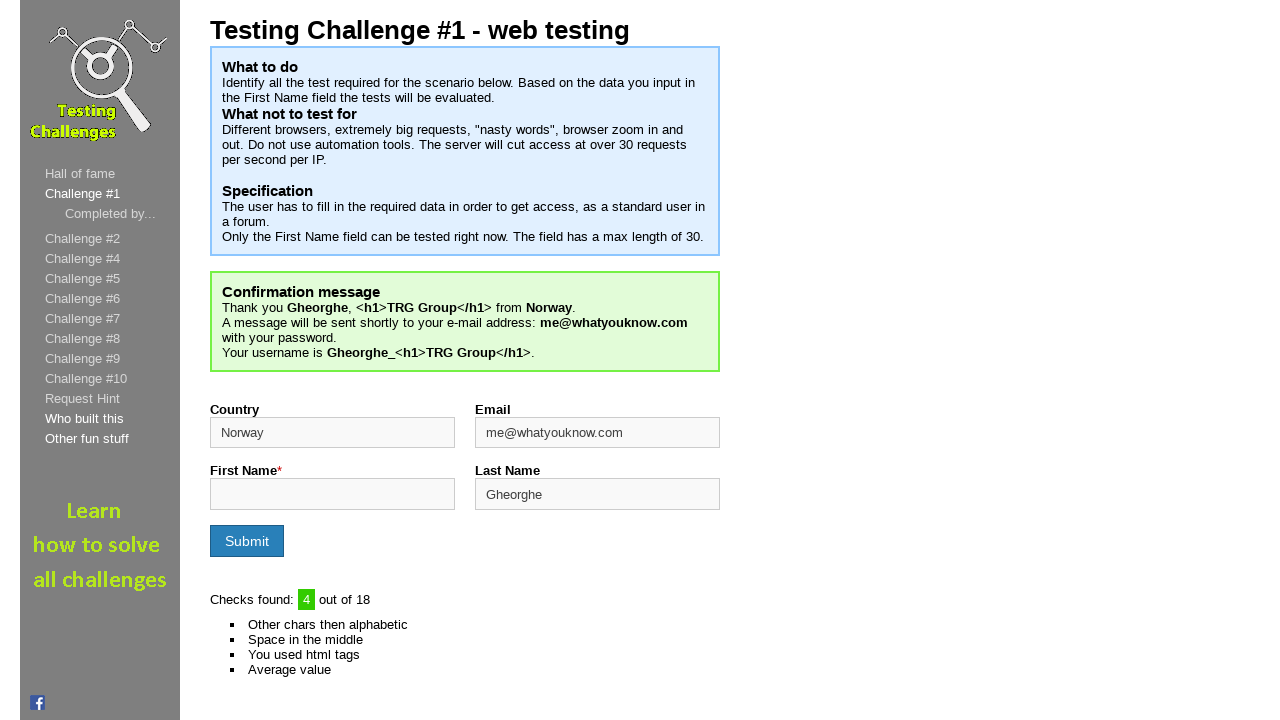